Tests various XPath selectors on a demo page by finding elements using different XPath strategies including attributes, text content, axes, and operators

Starting URL: https://testeroprogramowania.github.io/selenium/basics.html

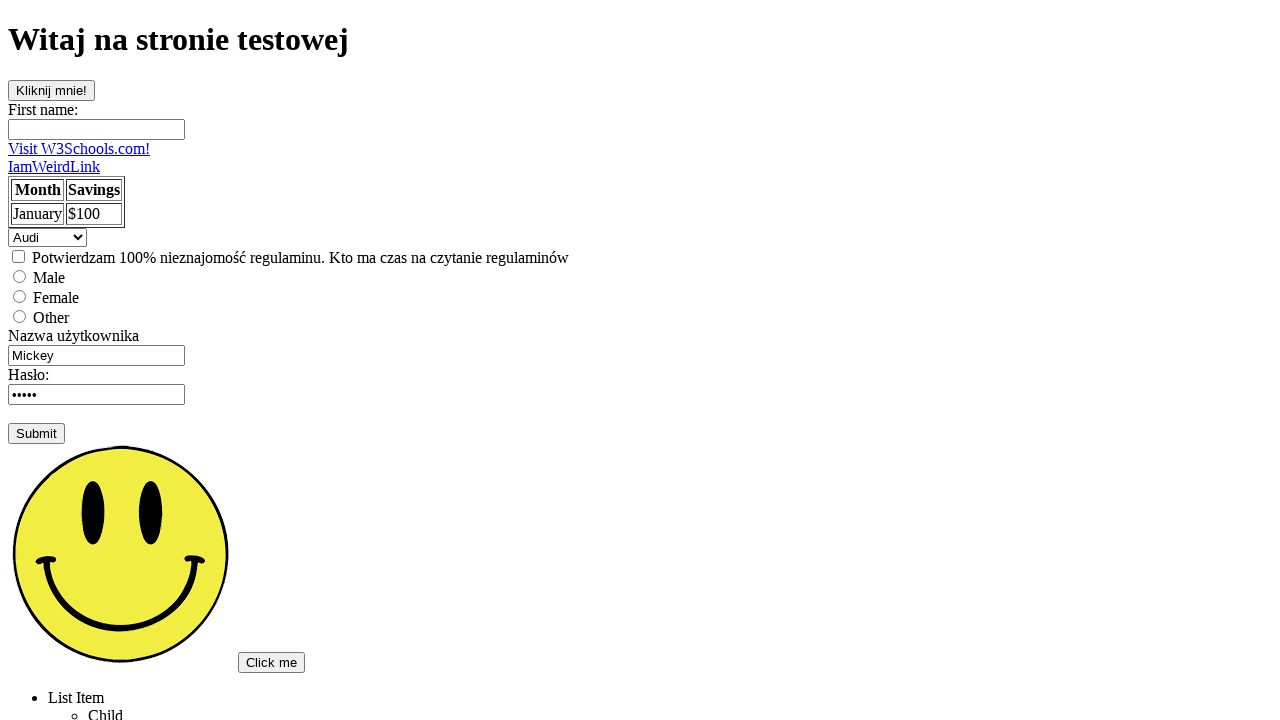

Located element using full XPath path /html/body/div/ul
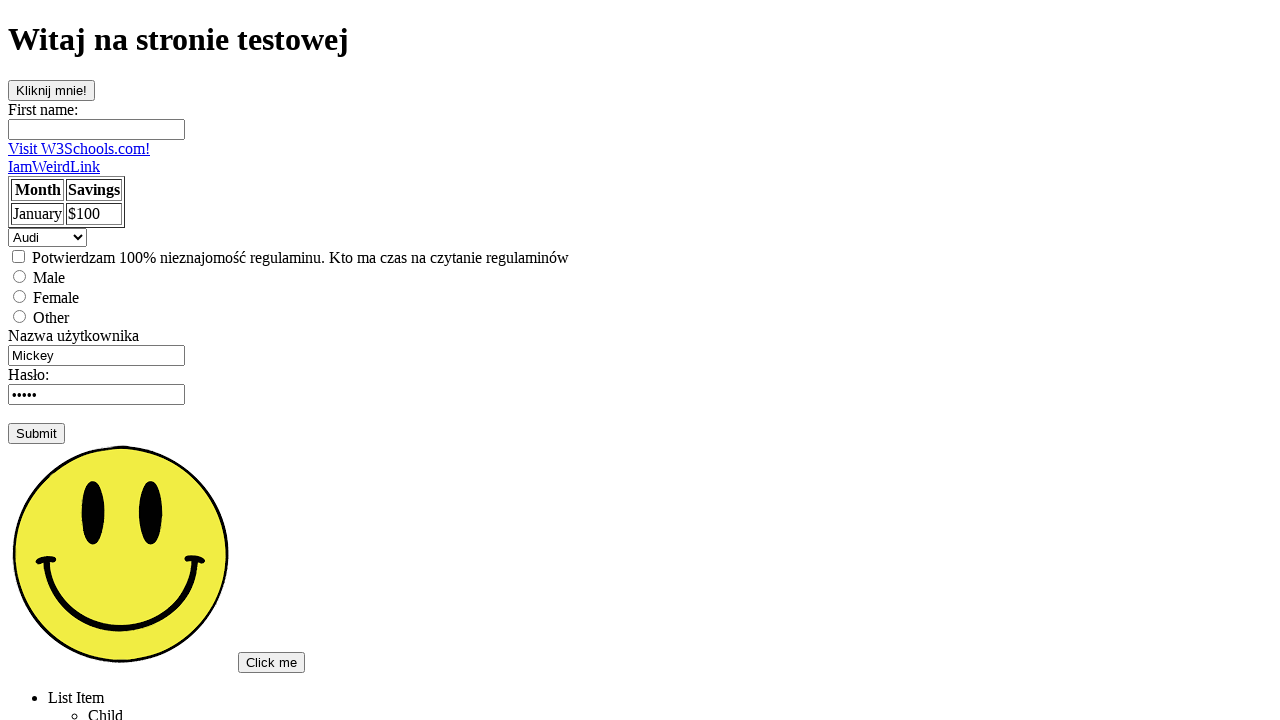

Located element using shortened XPath path //ul
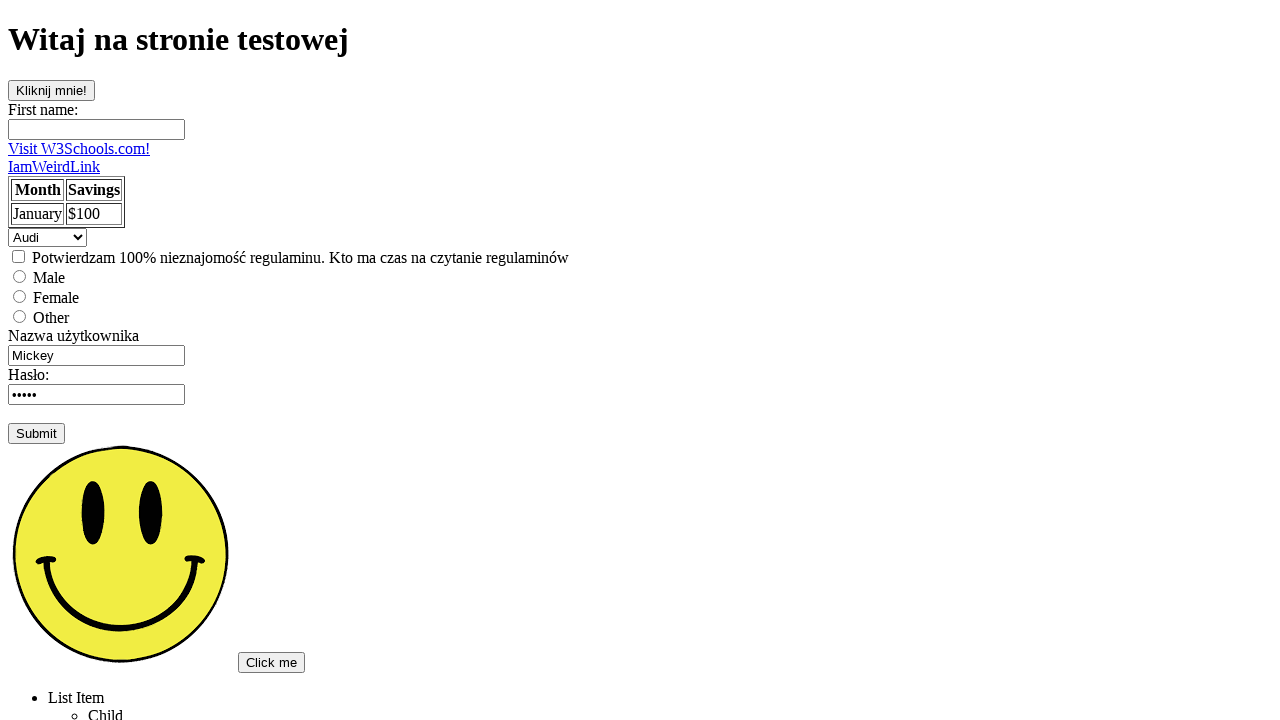

Located button element with id='clickOnMe'
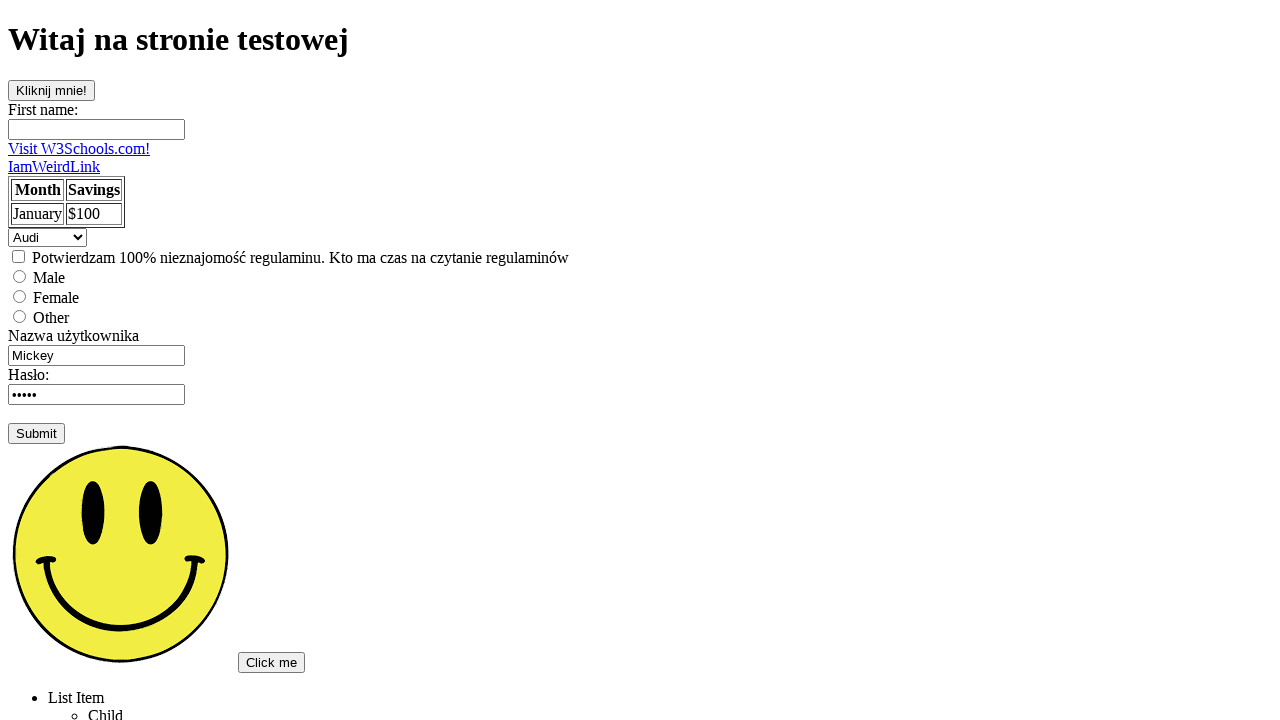

Verified button text content equals 'Kliknij mnie!'
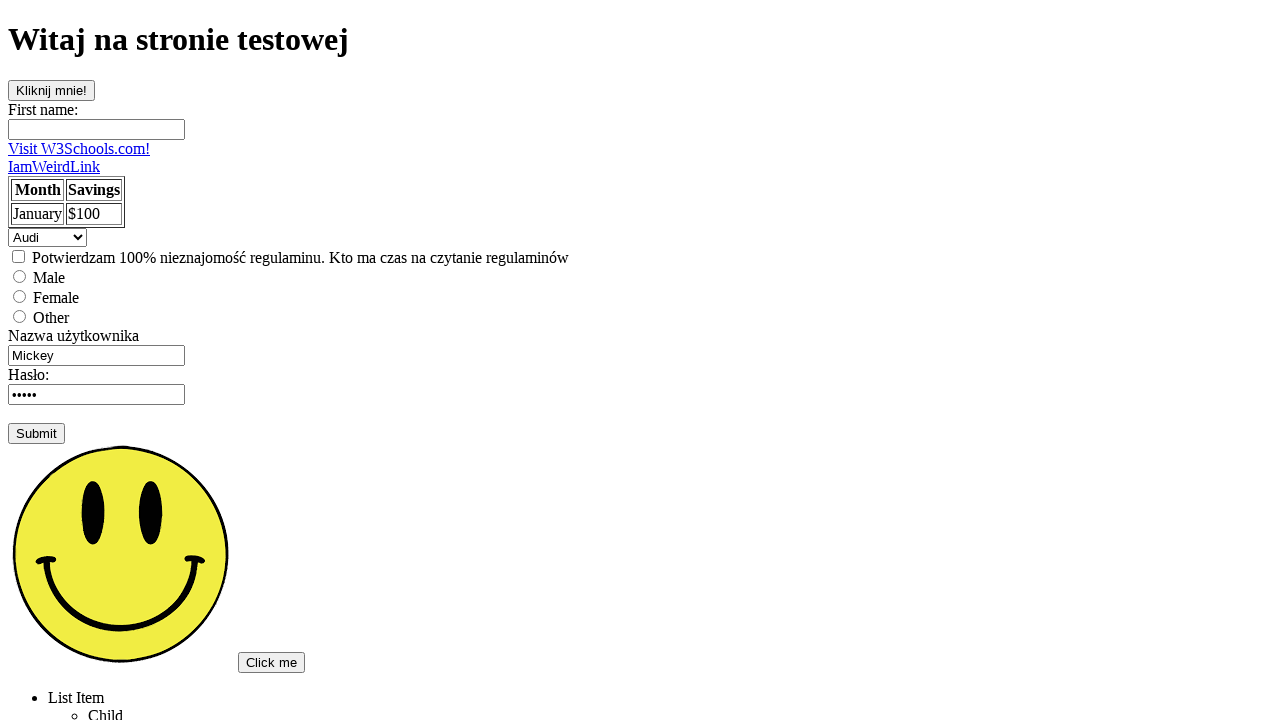

Located input element with name='fname'
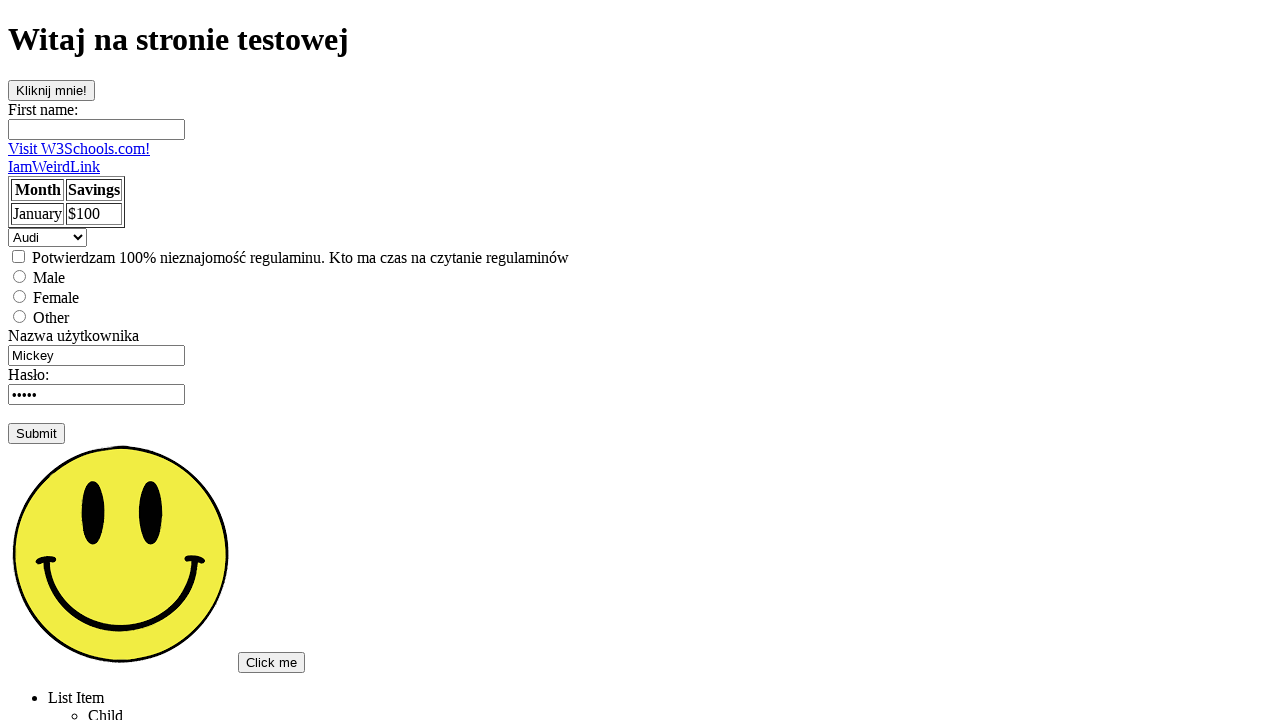

Located paragraph element with class='topSecret'
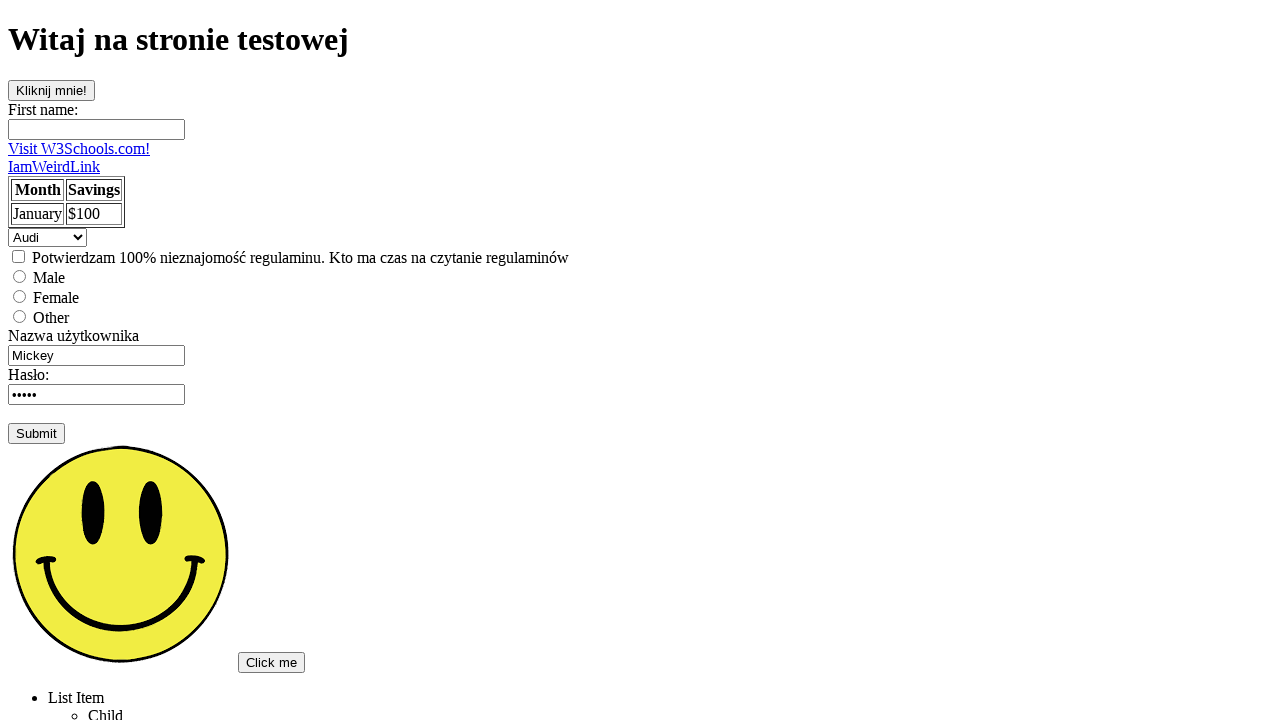

Verified that paragraph with class 'topSecret' is not visible
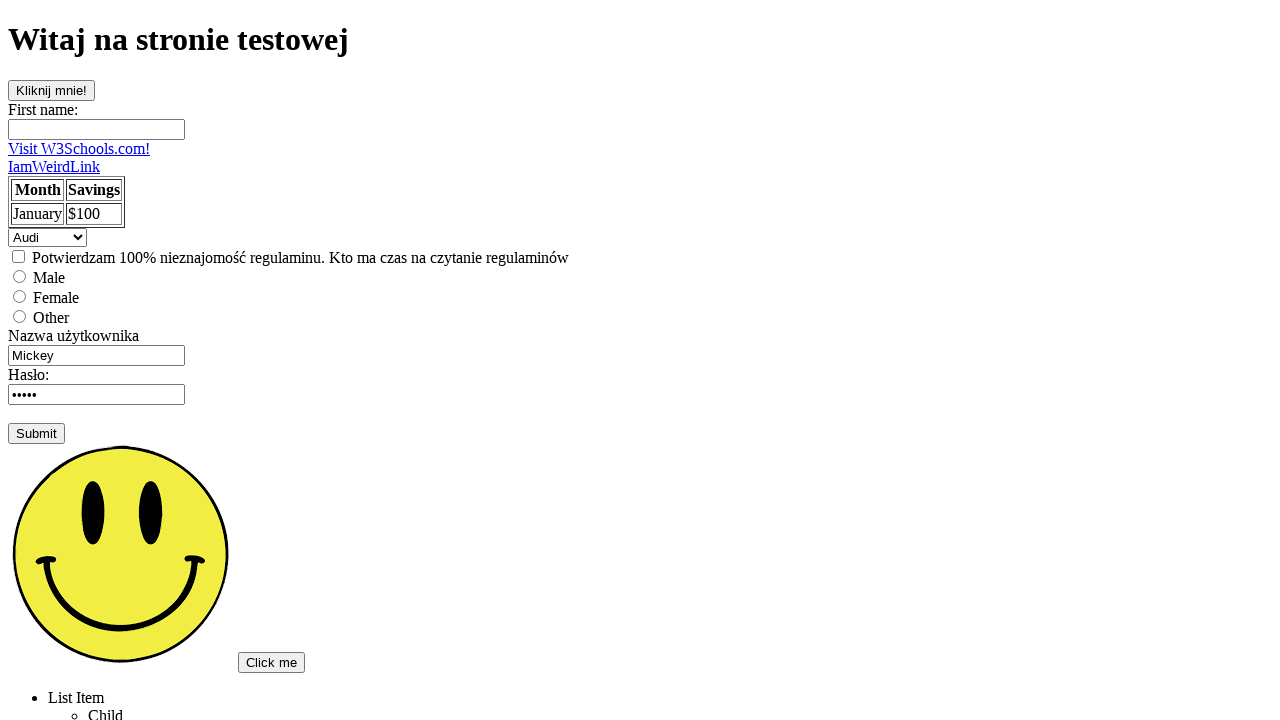

Located first input element on page
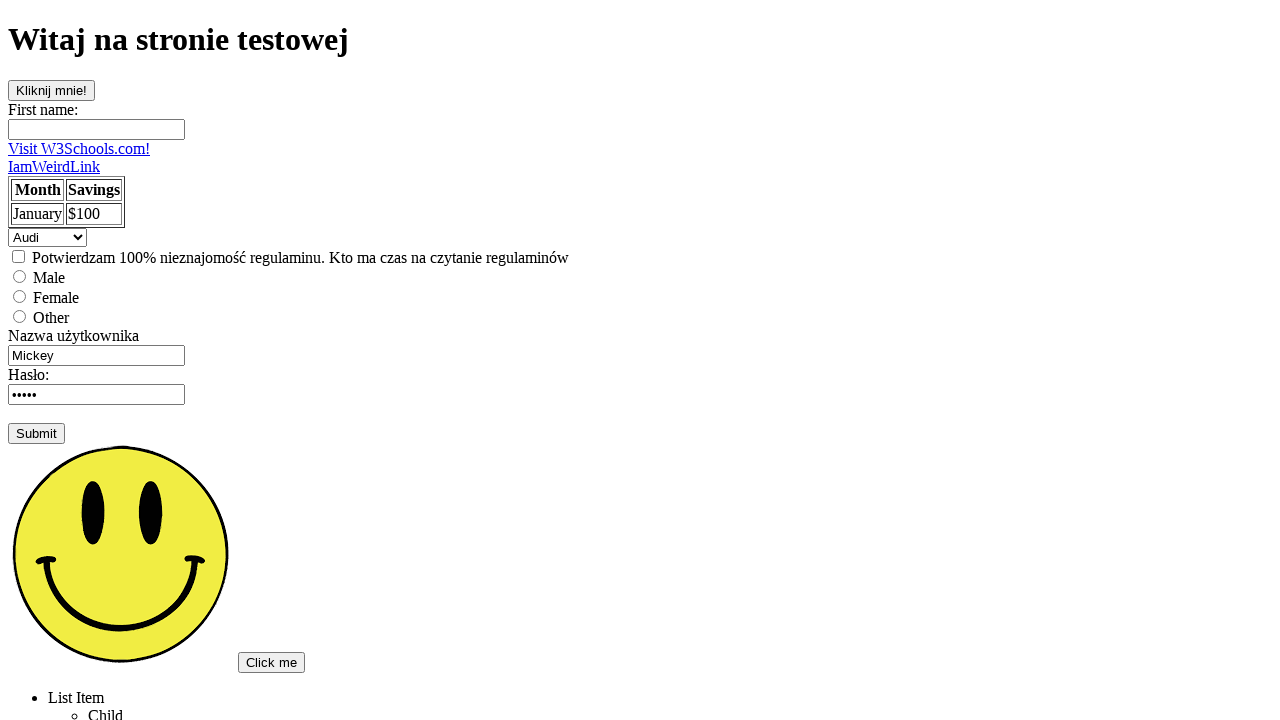

Filled first input element with 'Pierwszy znaleziony' on xpath=//input >> nth=0
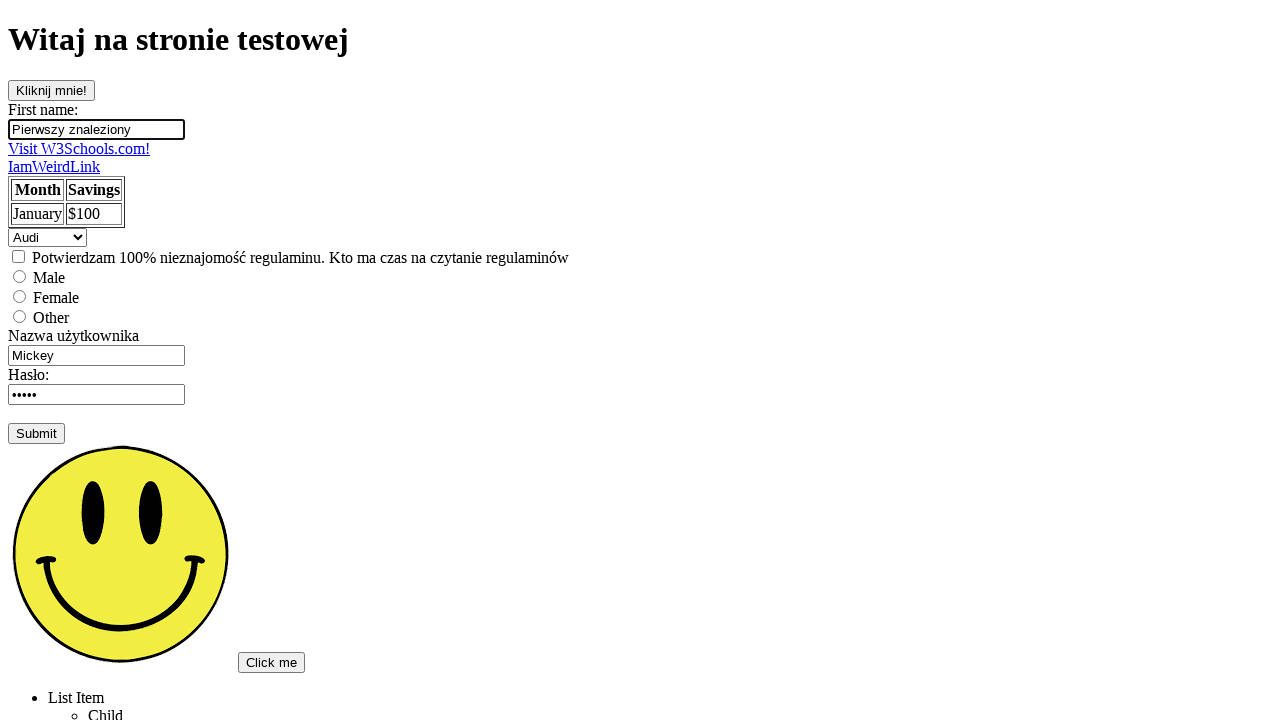

Retrieved all input elements on page
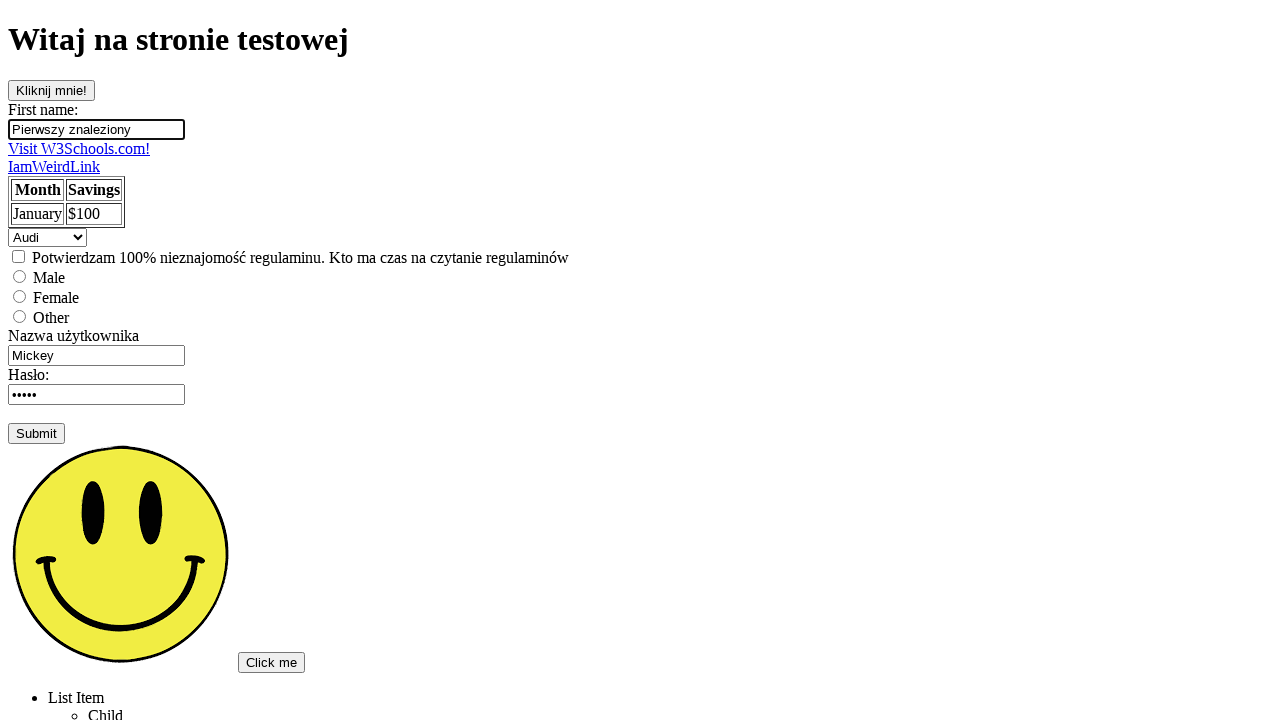

Printed total count of input elements: 8
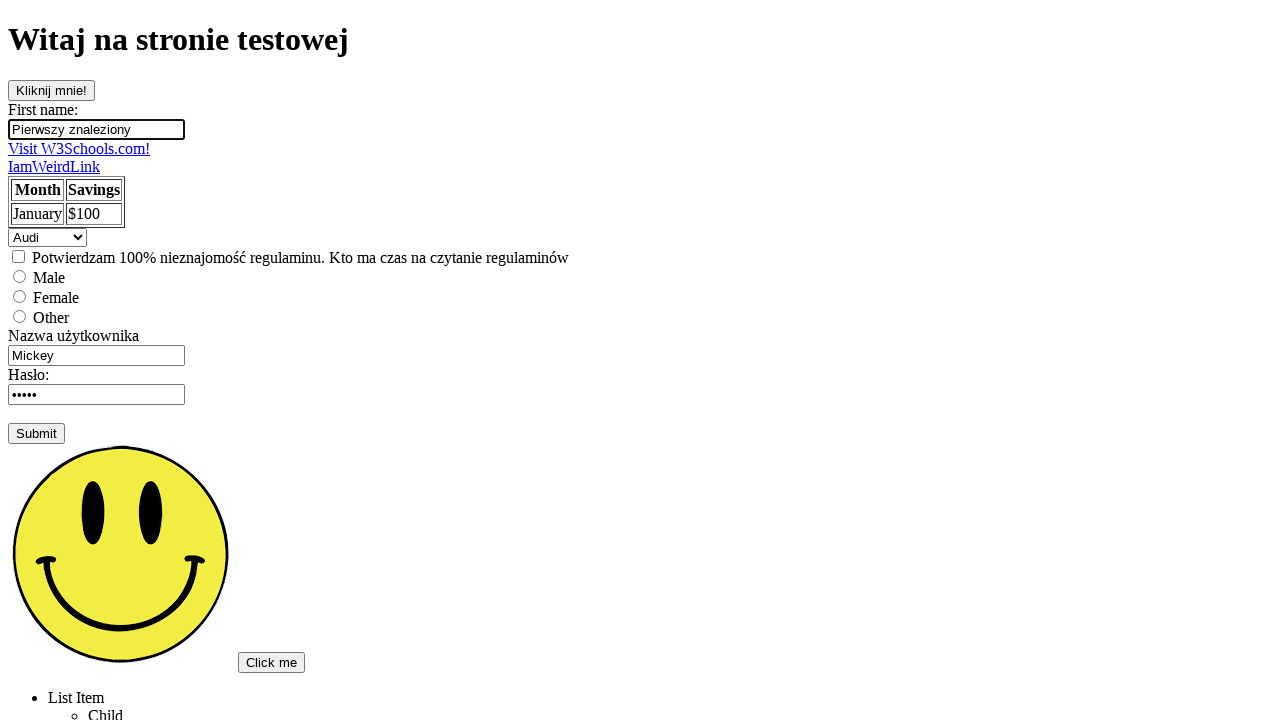

Located link element with exact text 'Visit W3Schools.com!'
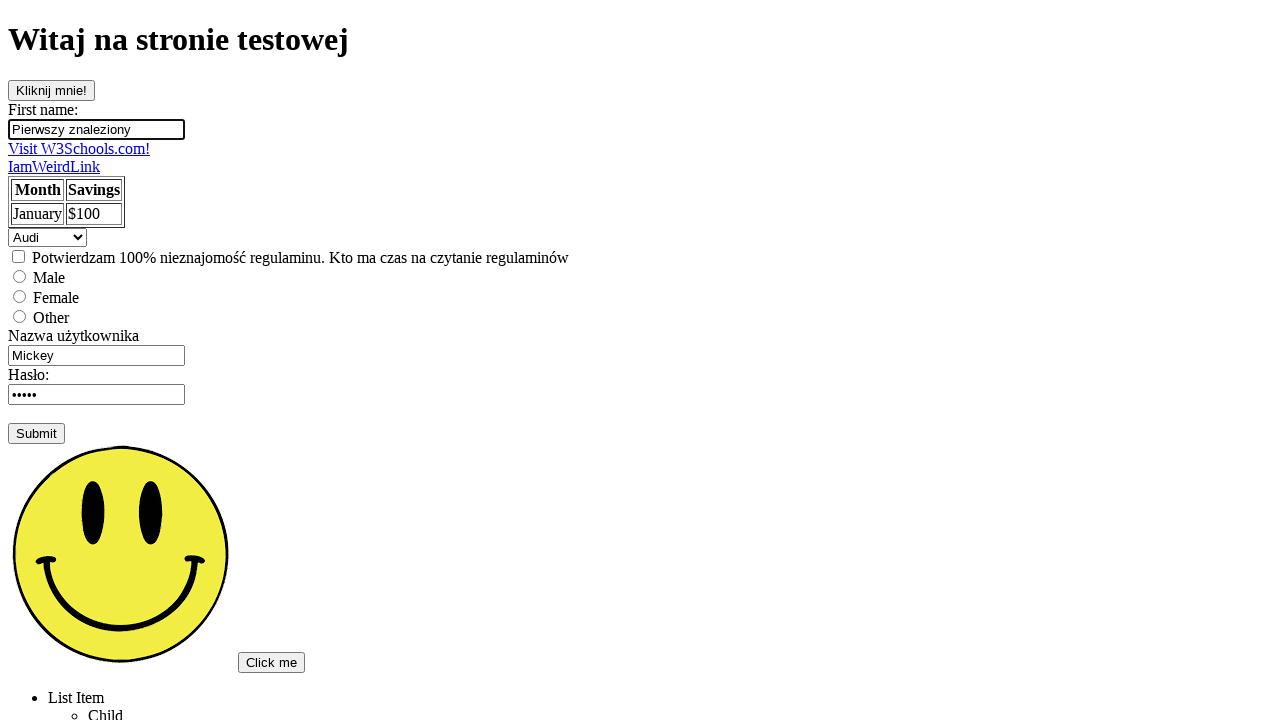

Verified link text content equals 'Visit W3Schools.com!'
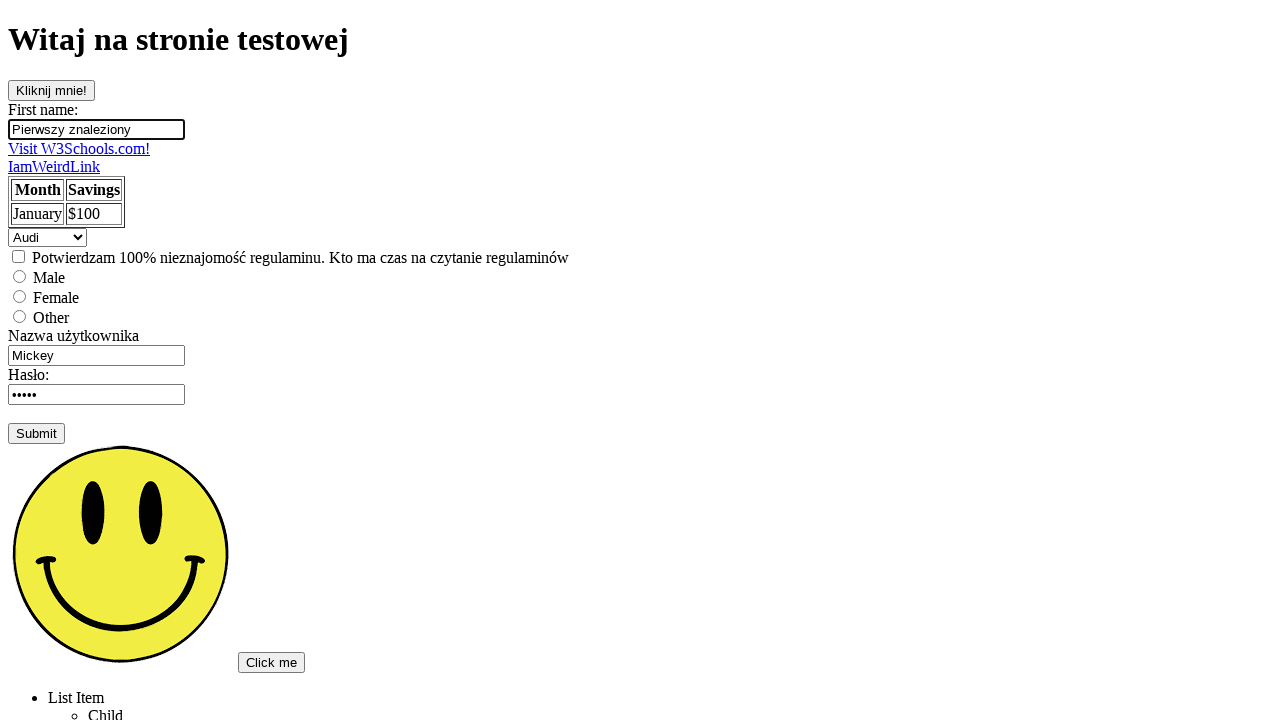

Located link element containing partial text 'Visit'
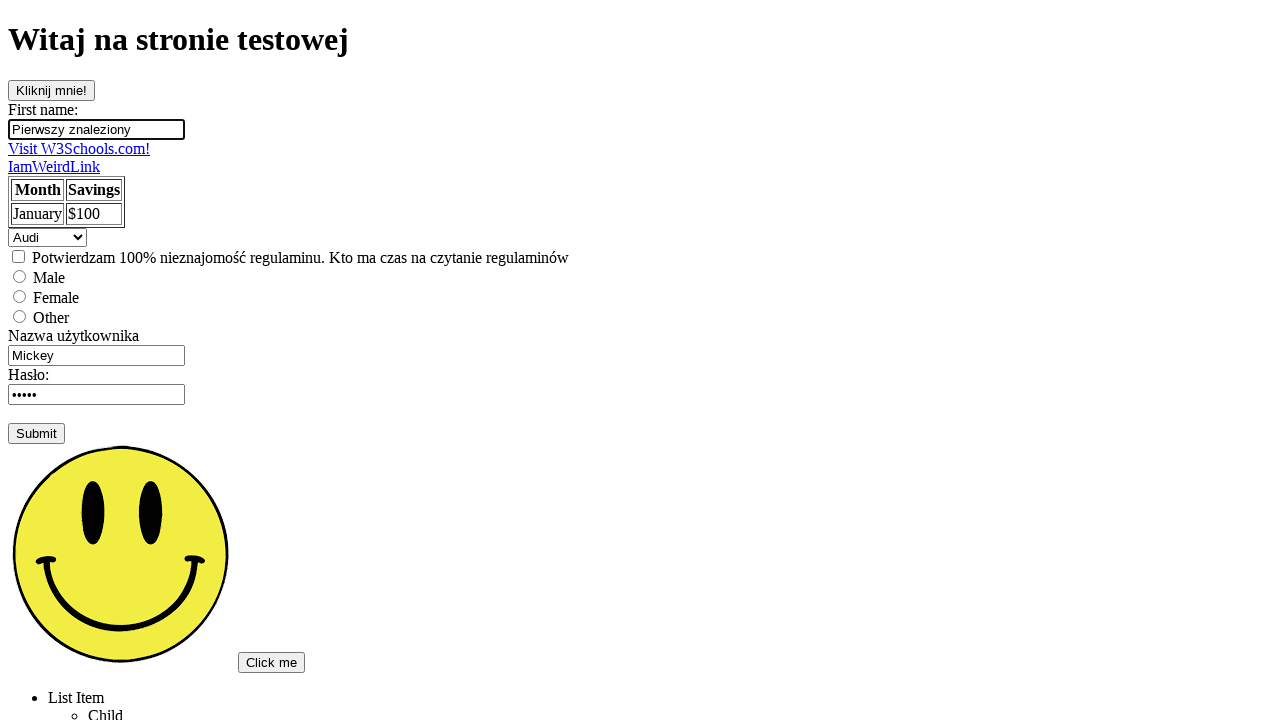

Verified link with partial text contains full text 'Visit W3Schools.com!'
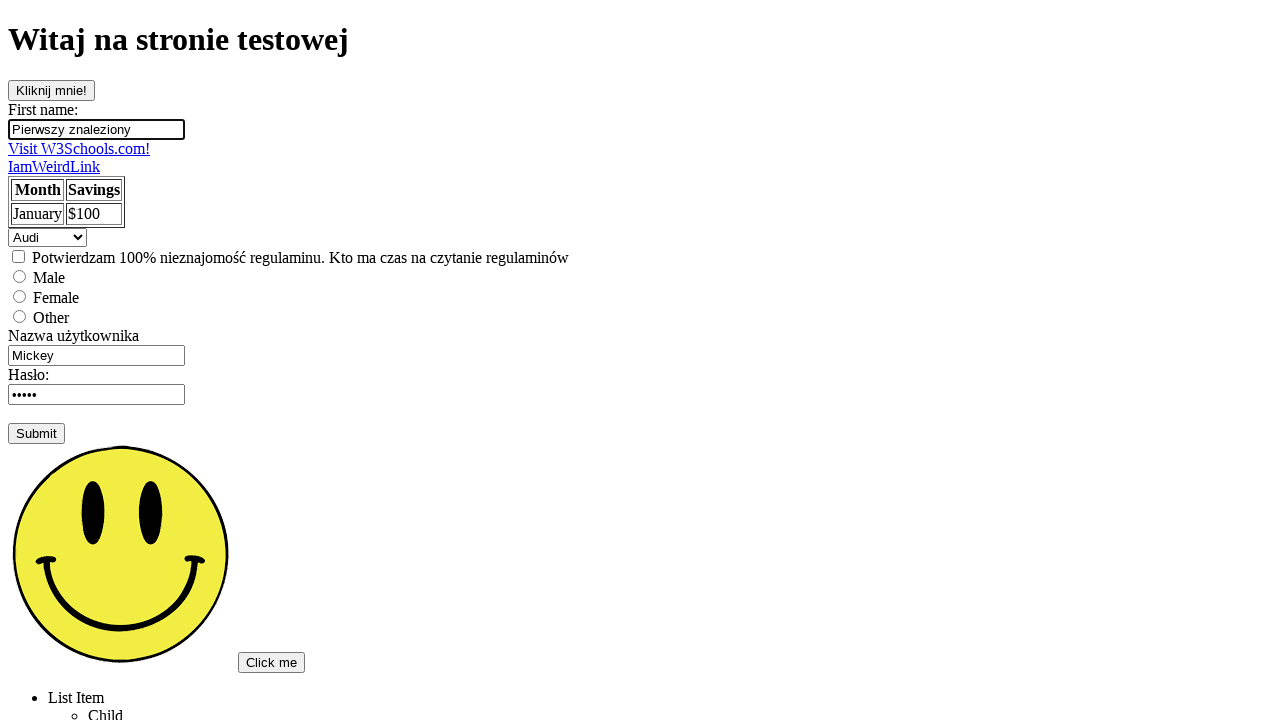

Located all elements on page using //* XPath
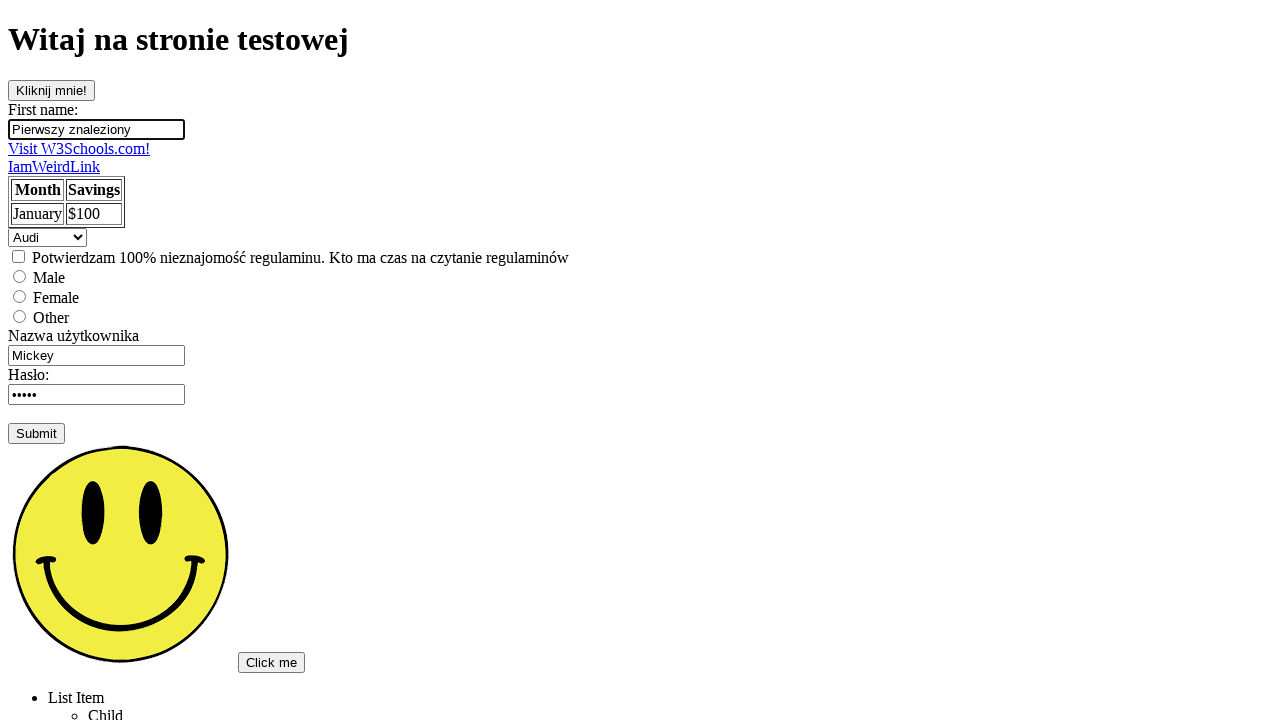

Located second input element using positional XPath
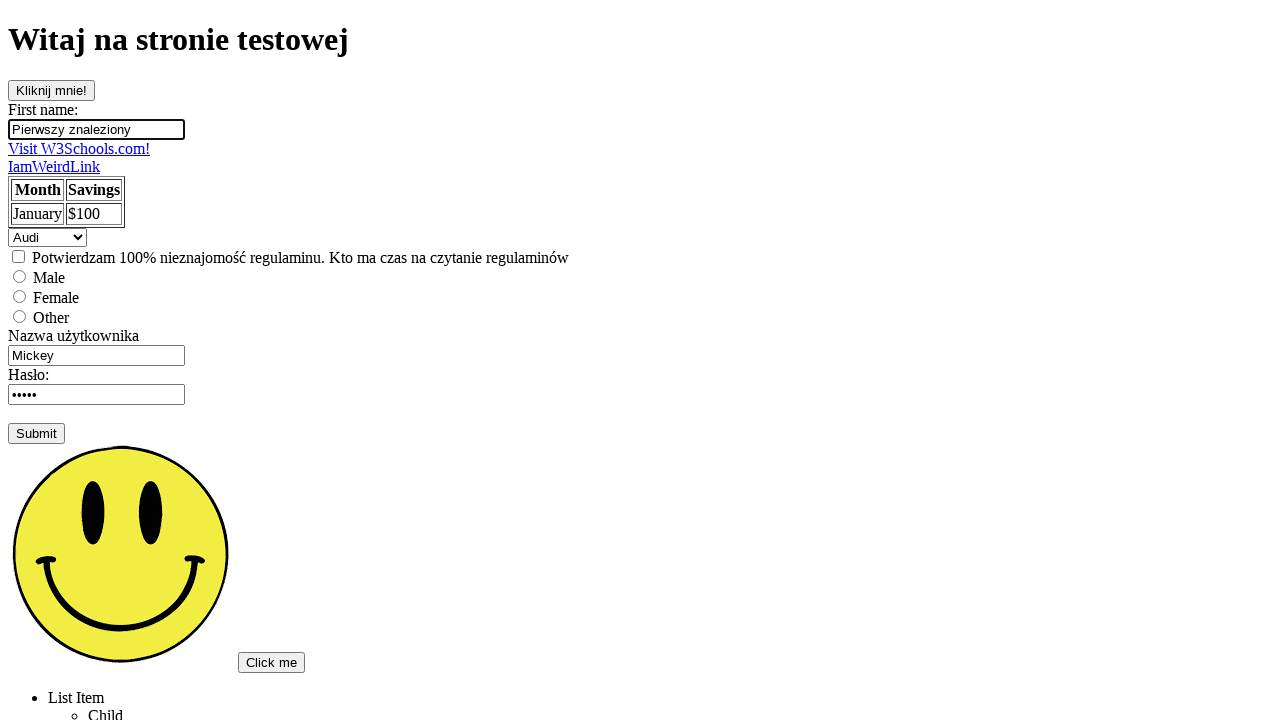

Located last input element using last() XPath function
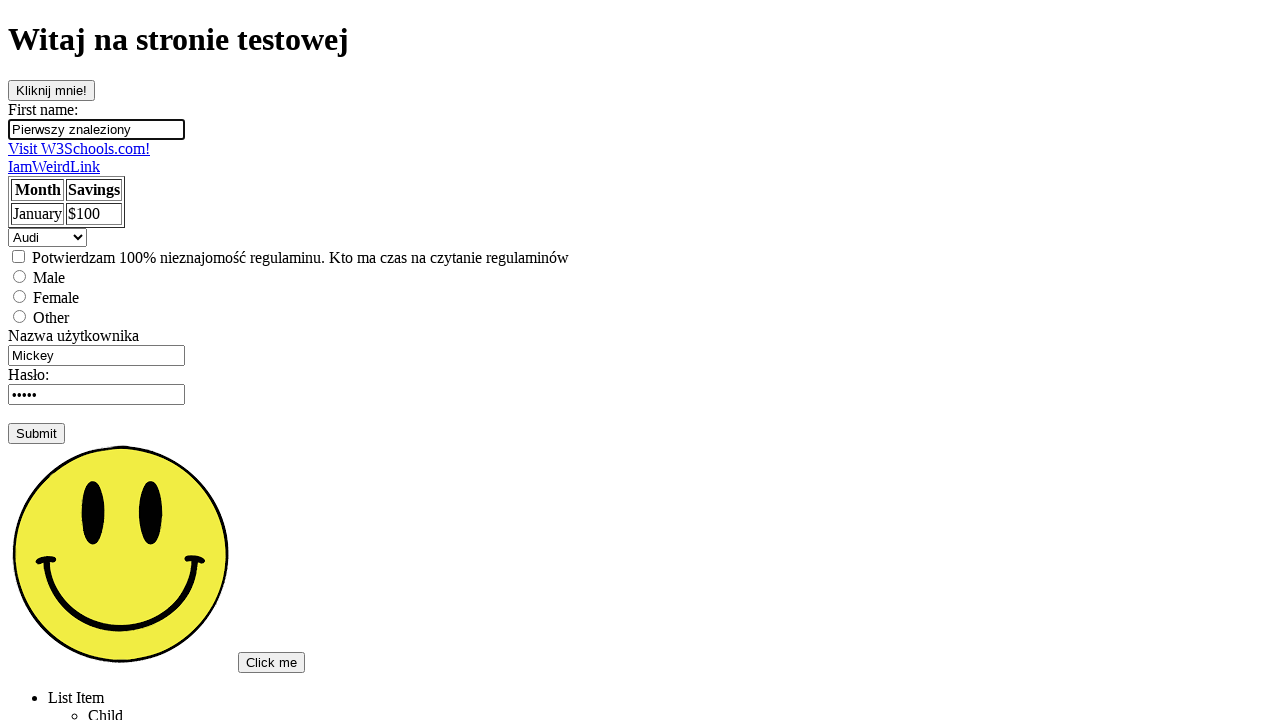

Located all elements with name attribute
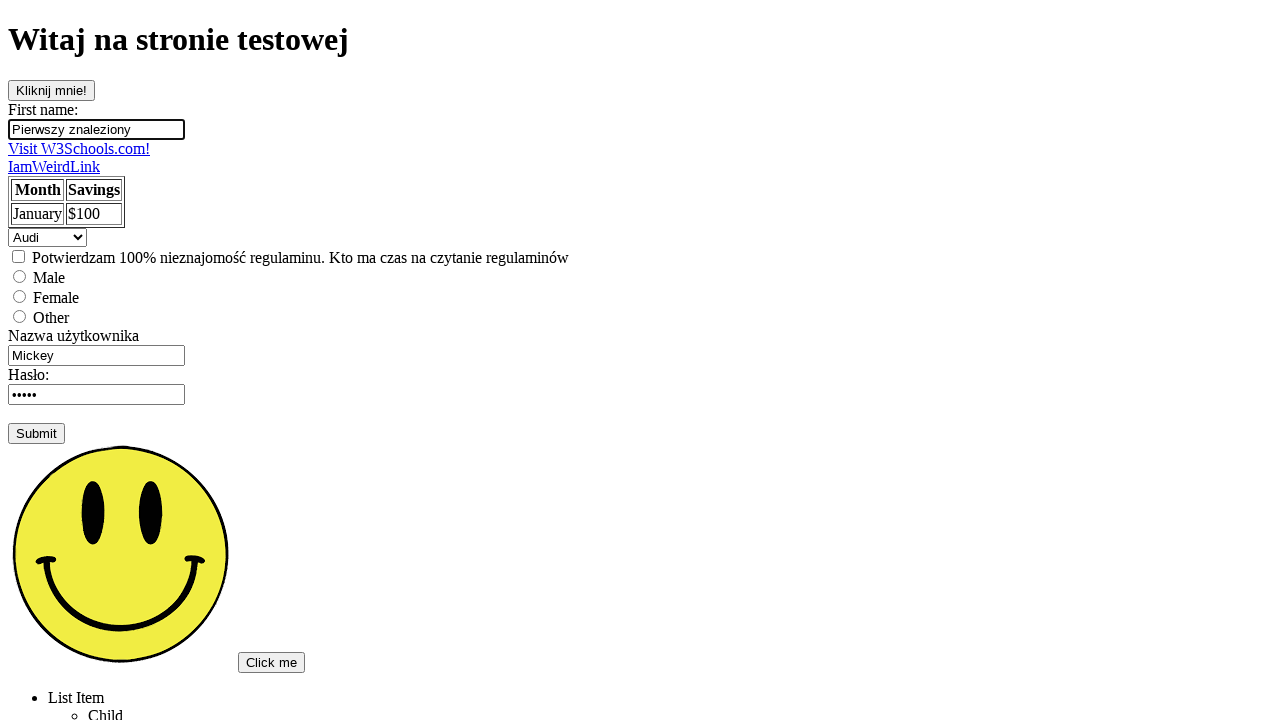

Located button with attribute selector id equals 'clickOnMe'
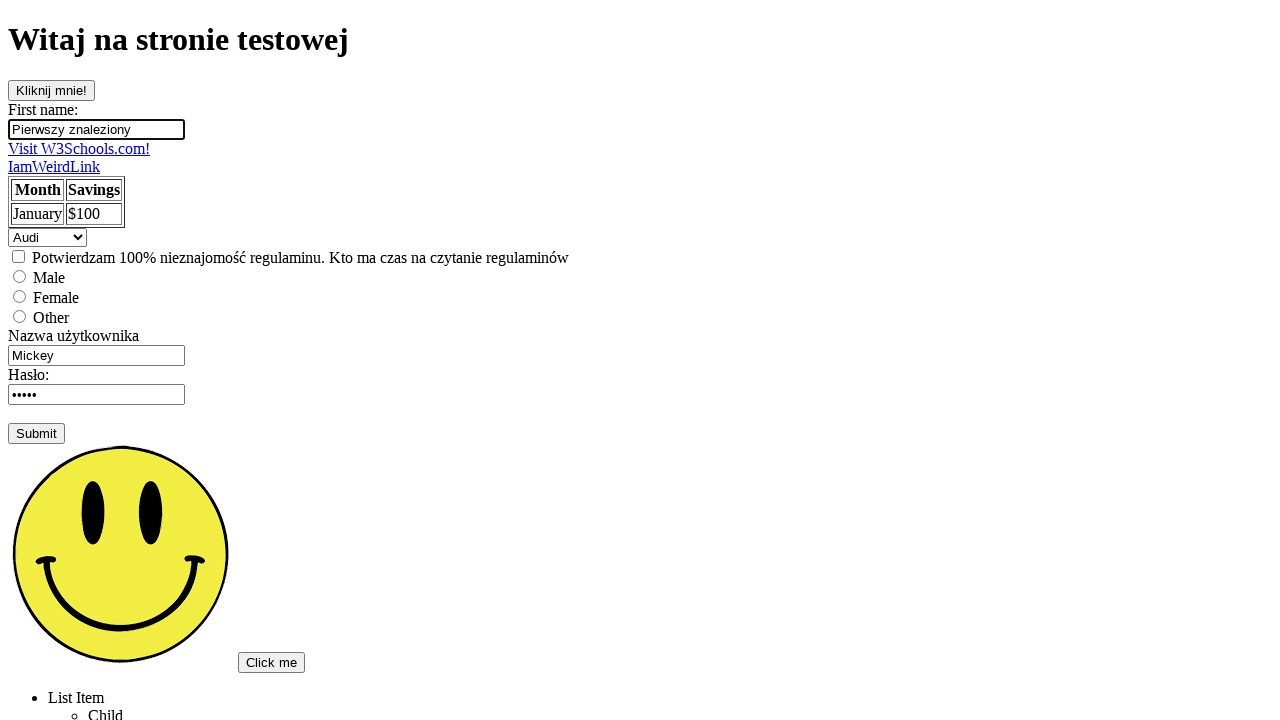

Located button elements where id does not equal 'clickOnMe'
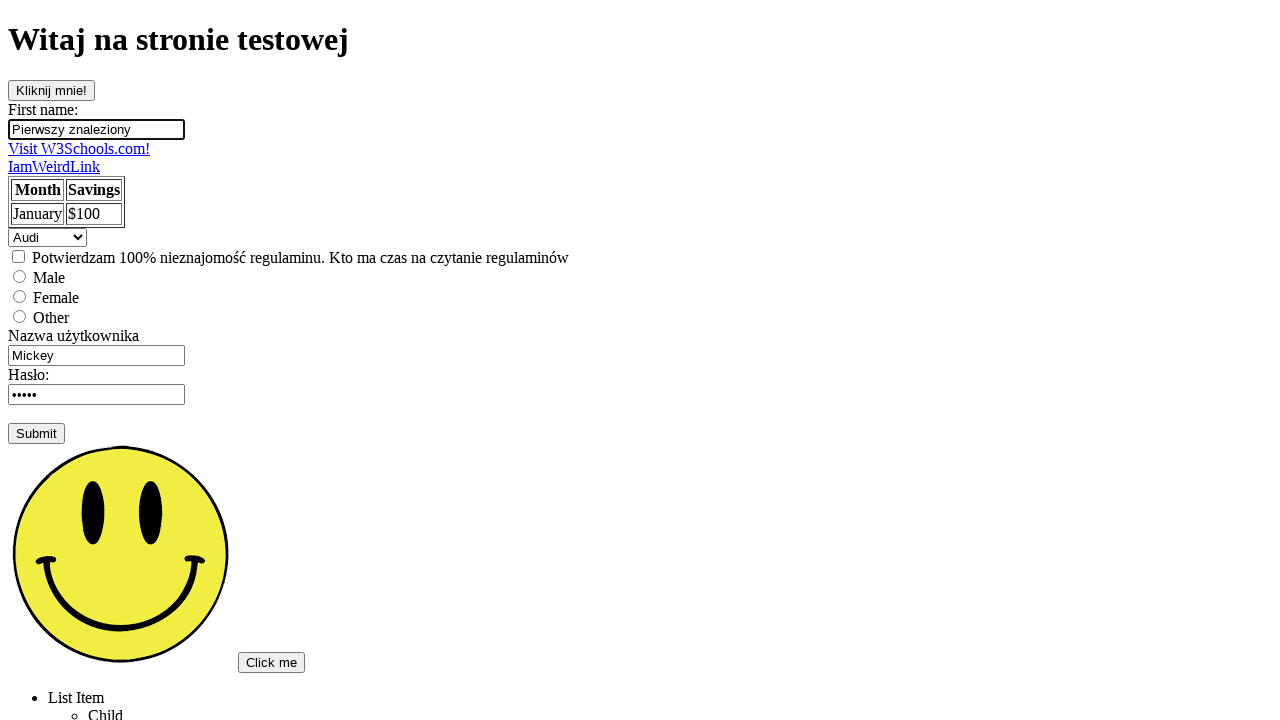

Located elements where name attribute contains 'ame'
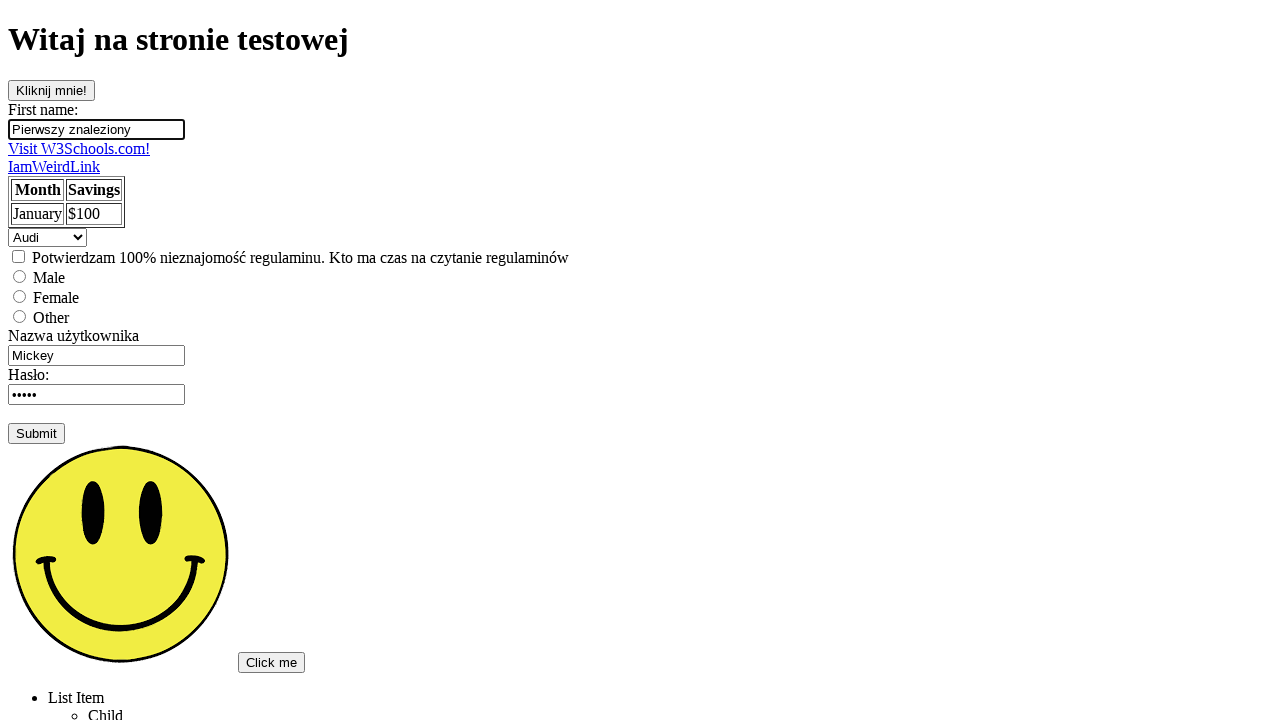

Located elements where name attribute starts with 'user'
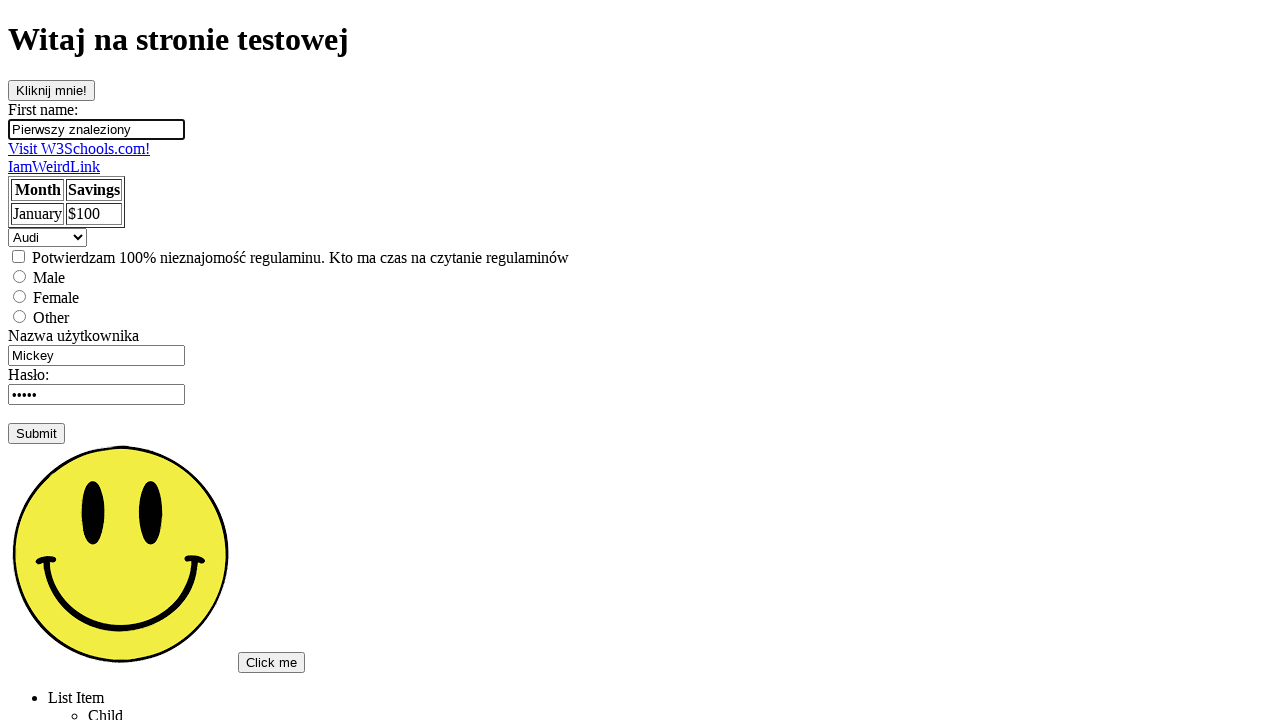

Located elements where name attribute ends with 'ame'
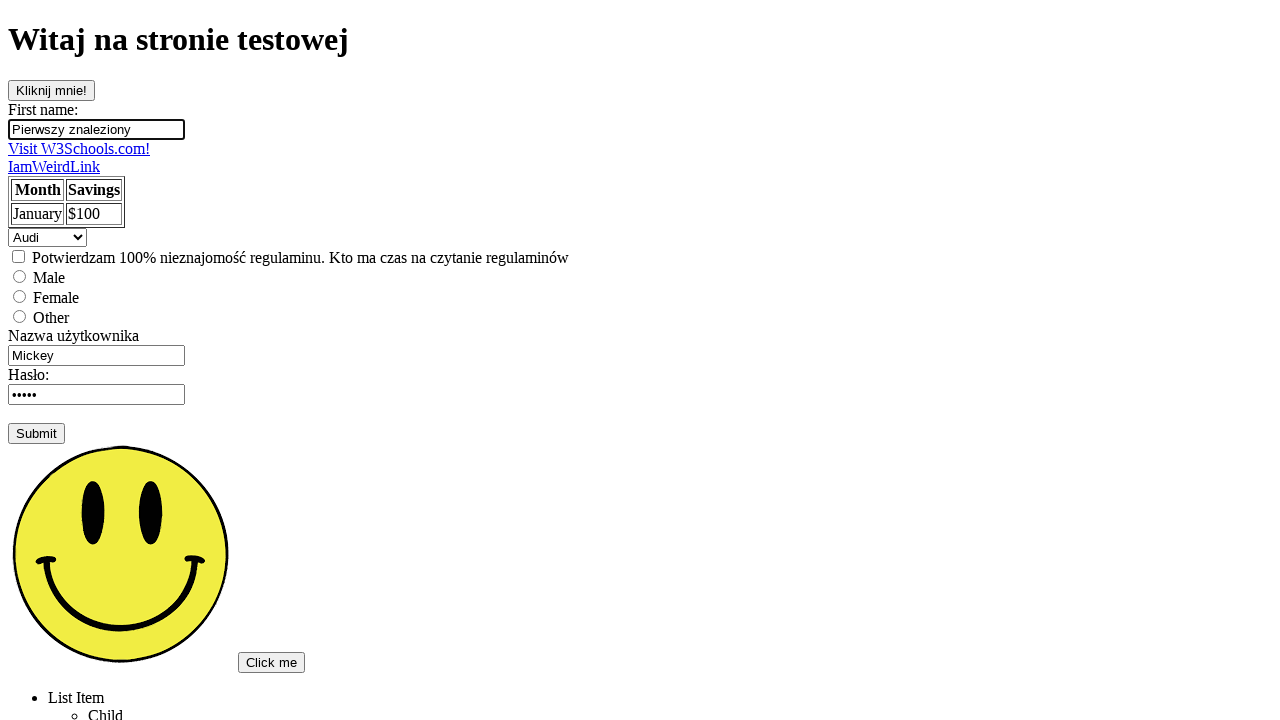

Located ul elements that are children of div using child axis
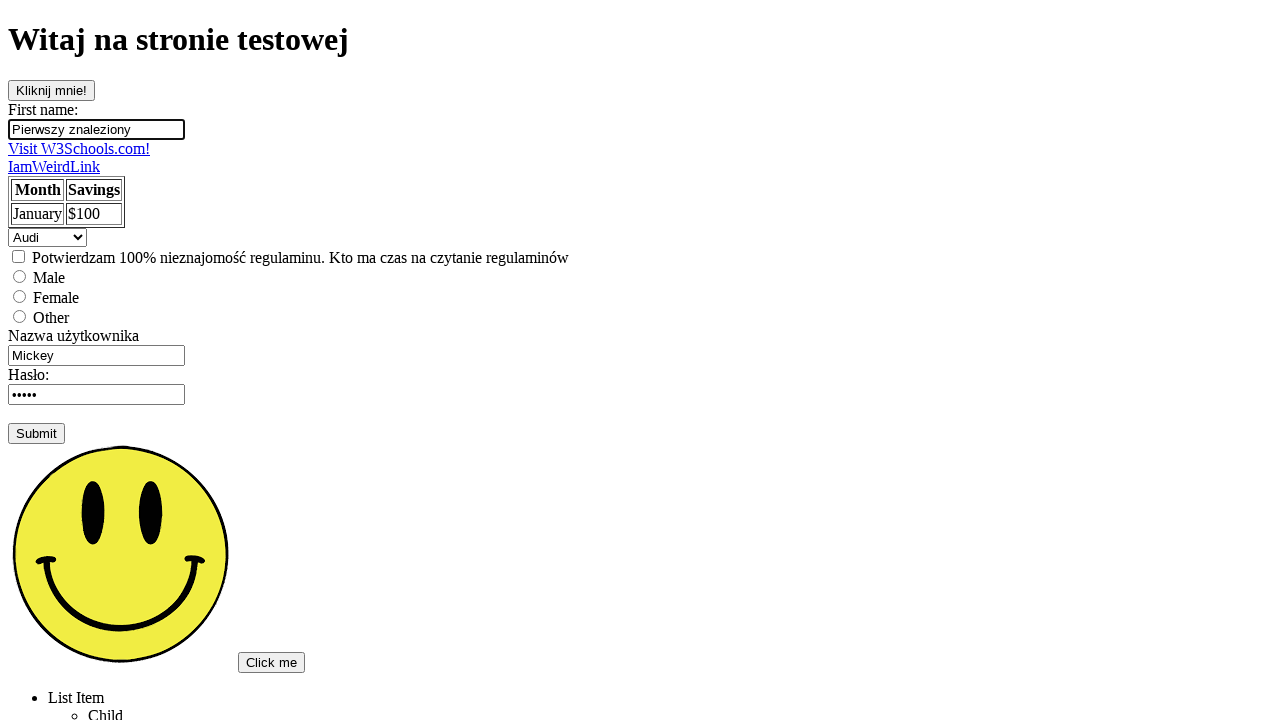

Located all descendant elements of div using descendant axis
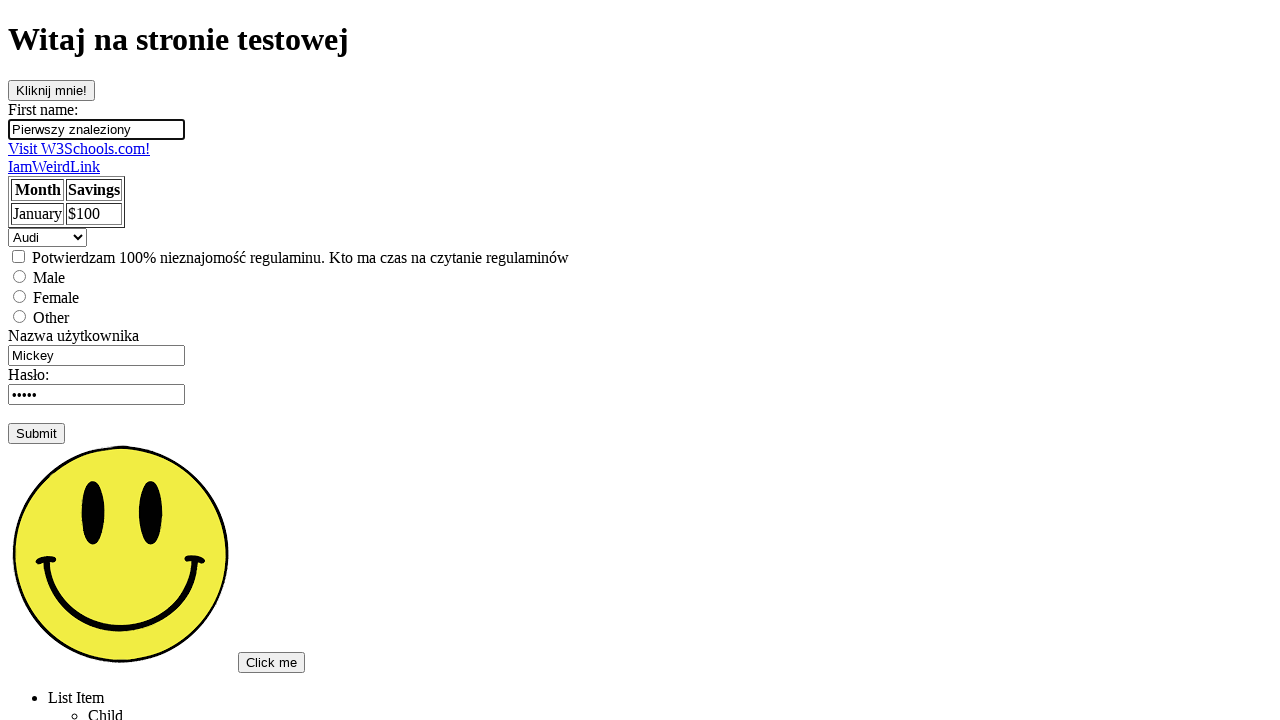

Located parent element of div using parent axis
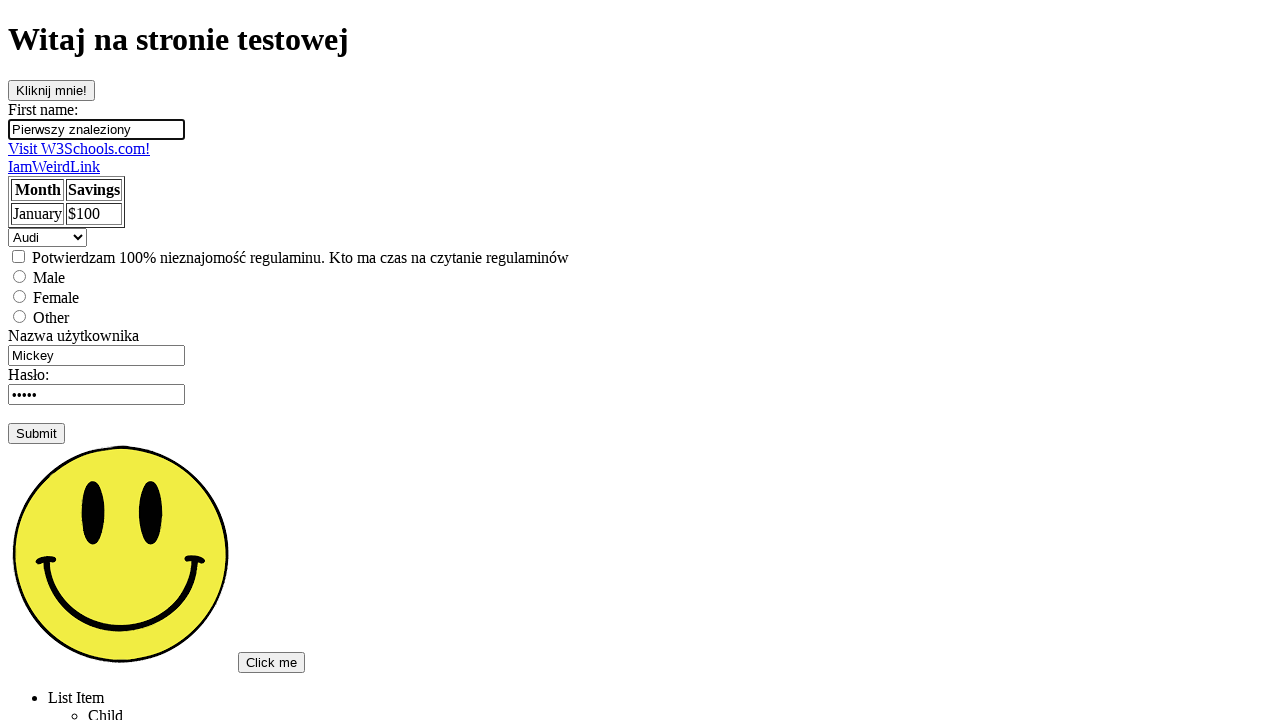

Located grandparent element of div
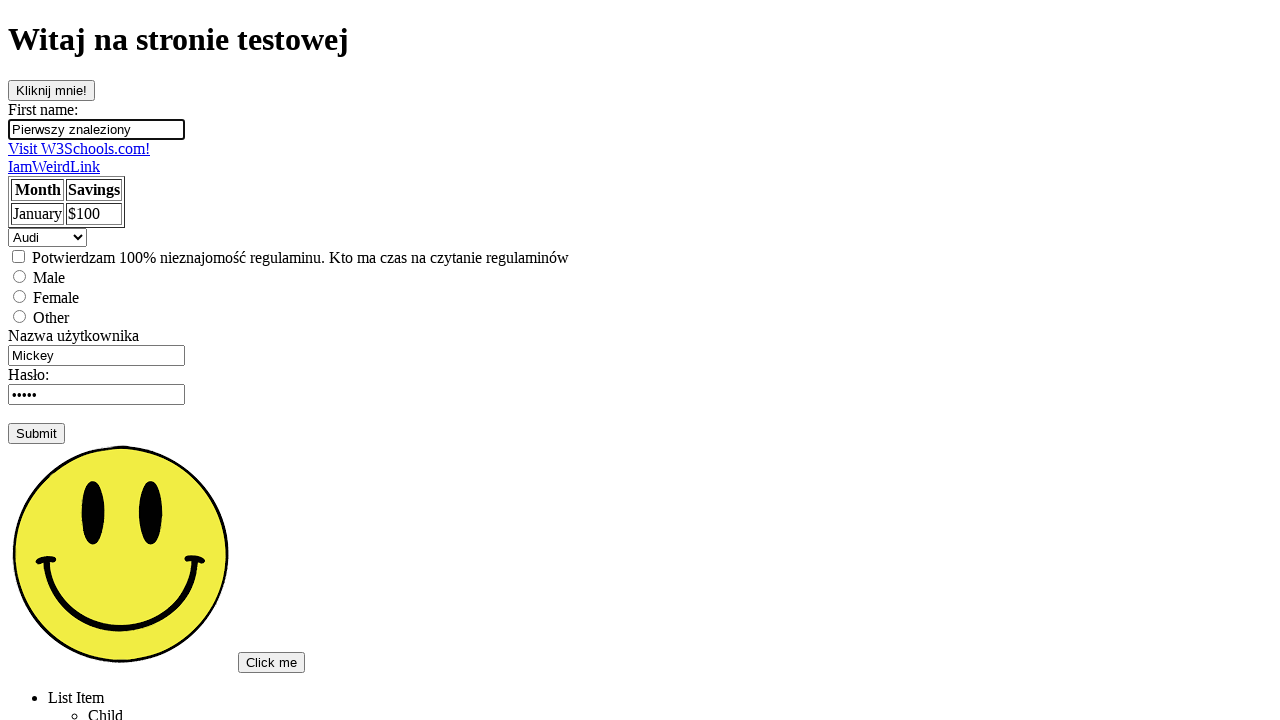

Located all ancestor elements of div using ancestor axis
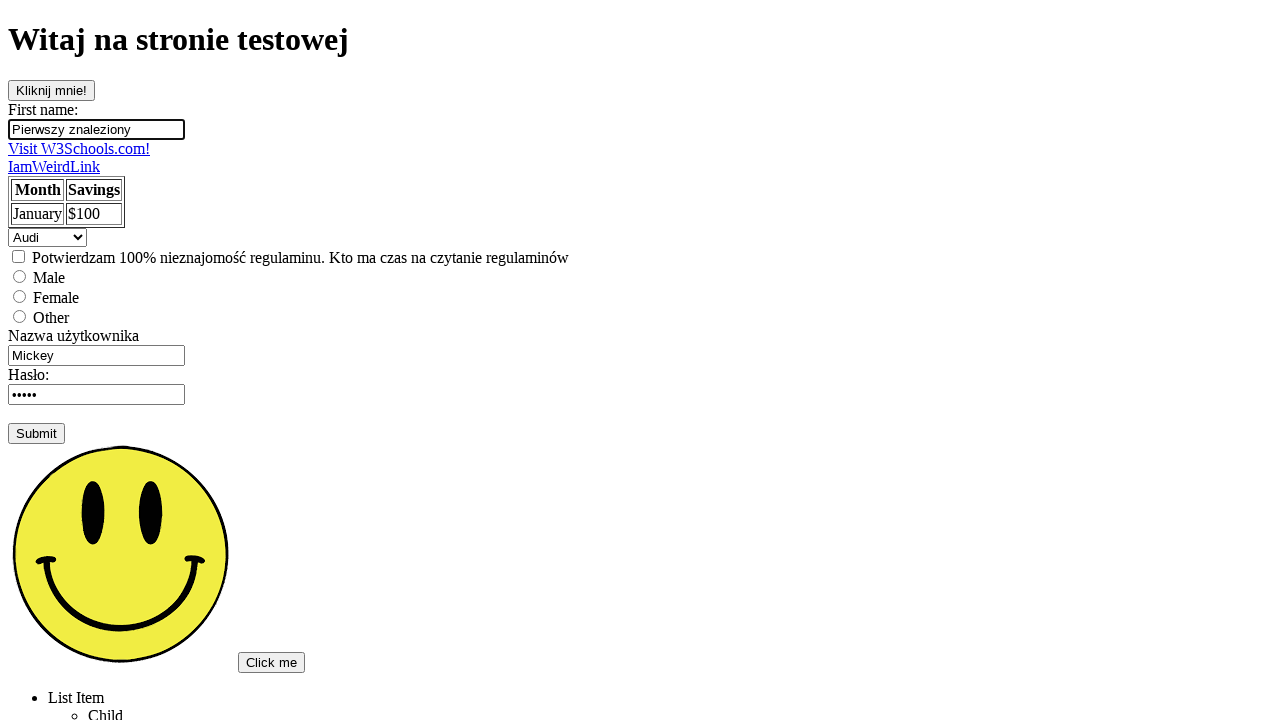

Located all following elements after img using following axis
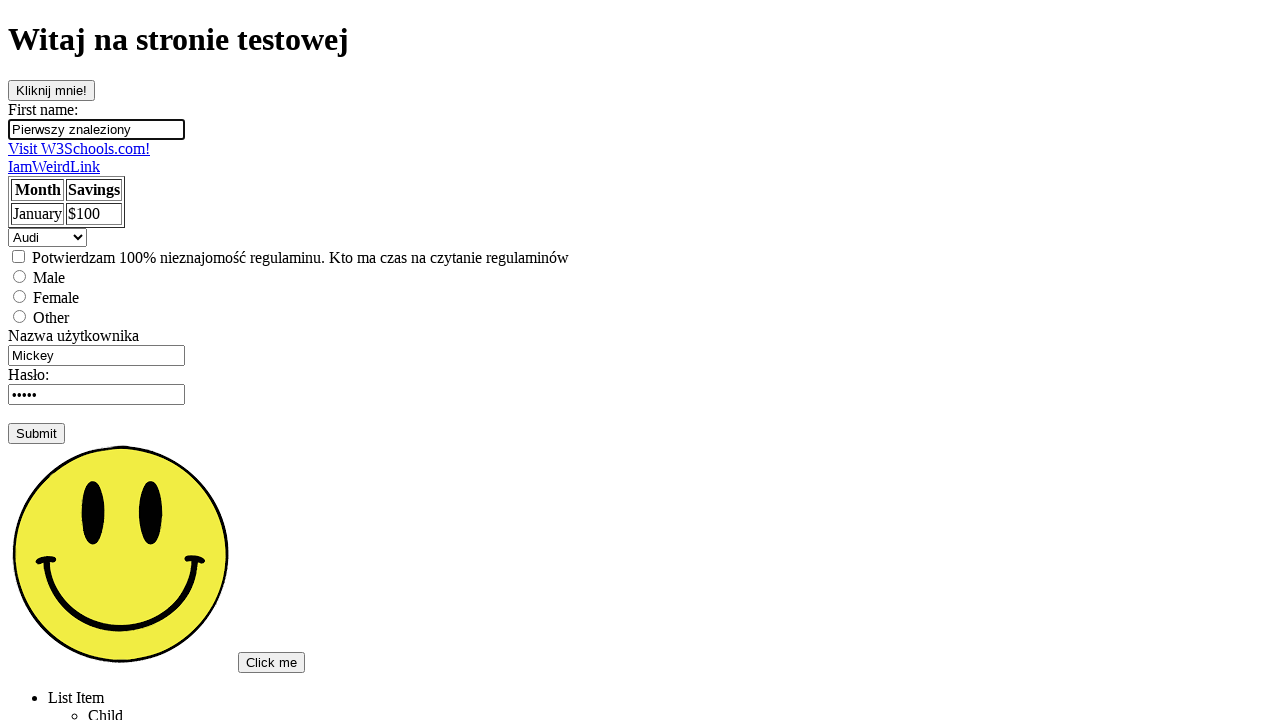

Located all following sibling elements of img using following-sibling axis
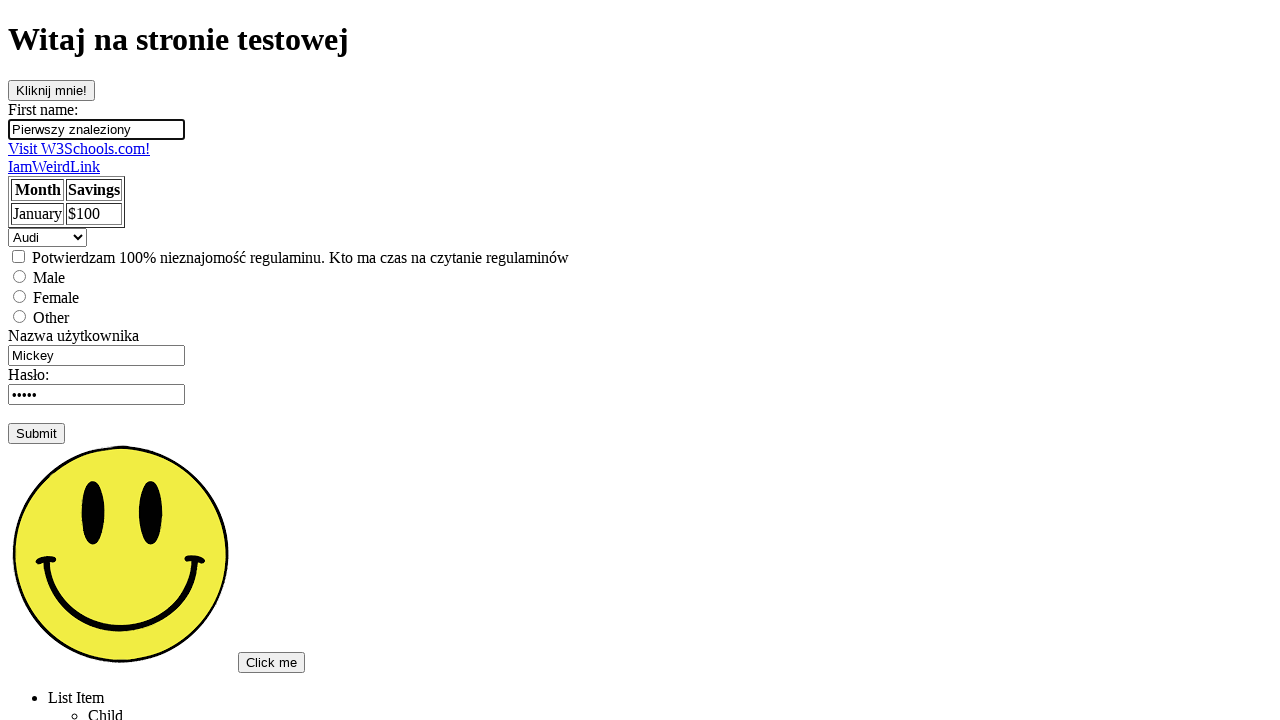

Located all preceding elements before img using preceding axis
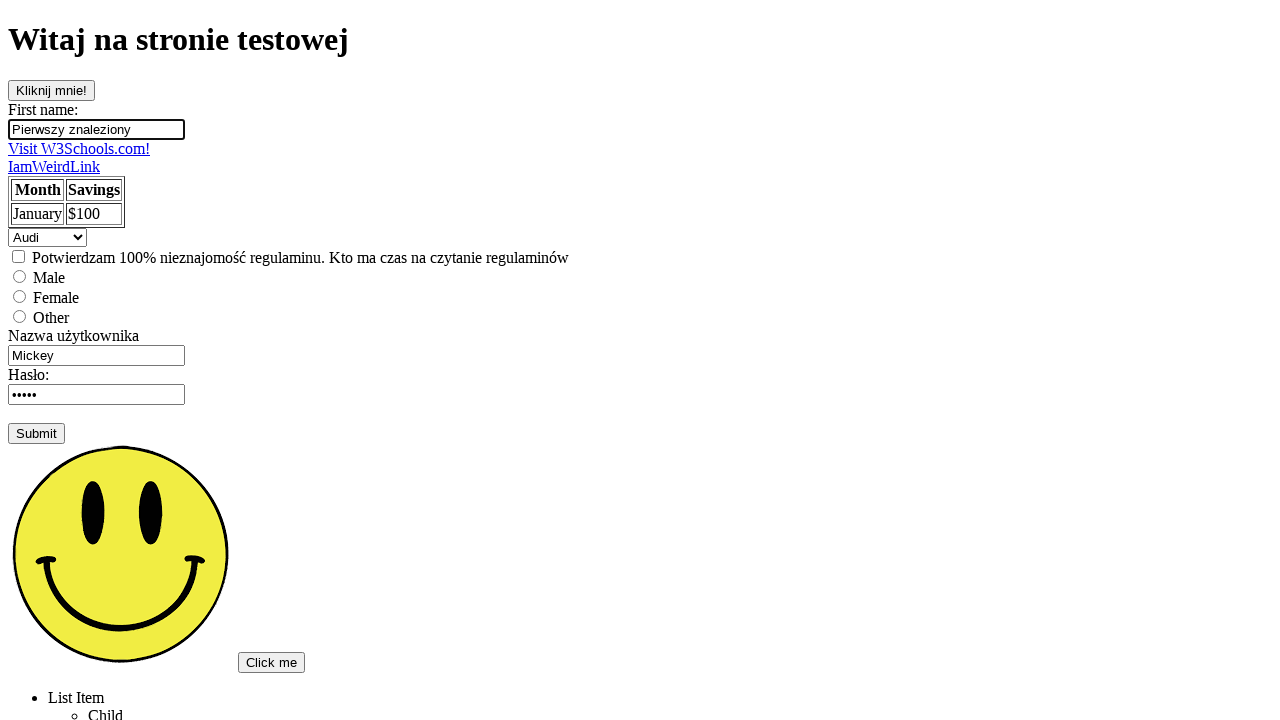

Located all preceding sibling elements of img using preceding-sibling axis
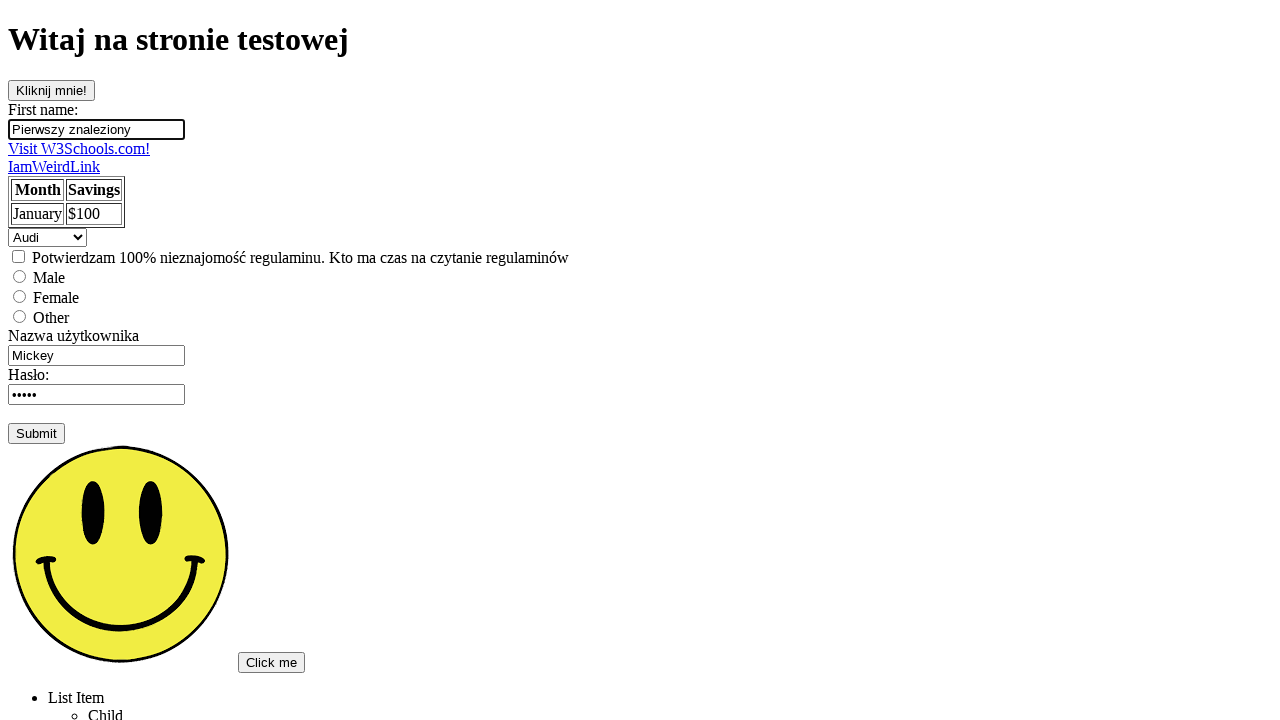

Located all link and div elements using union operator
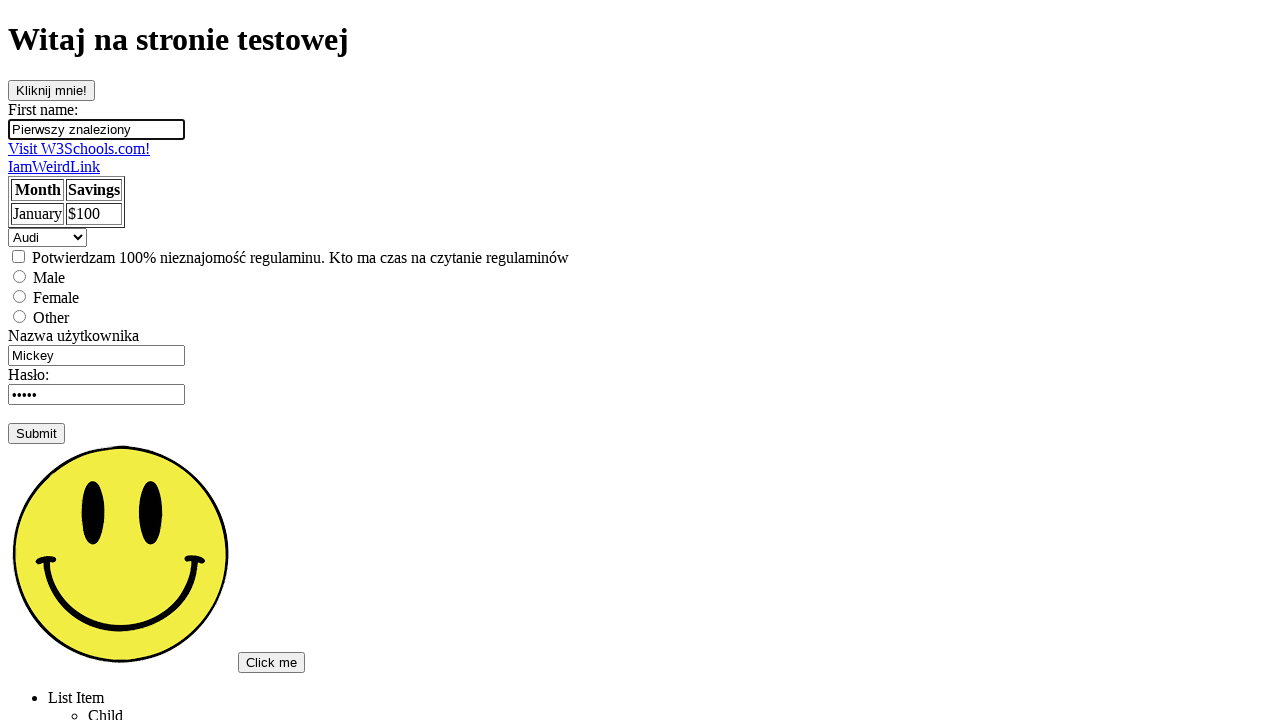

Located input elements with name='fname' AND id='fname' using and operator
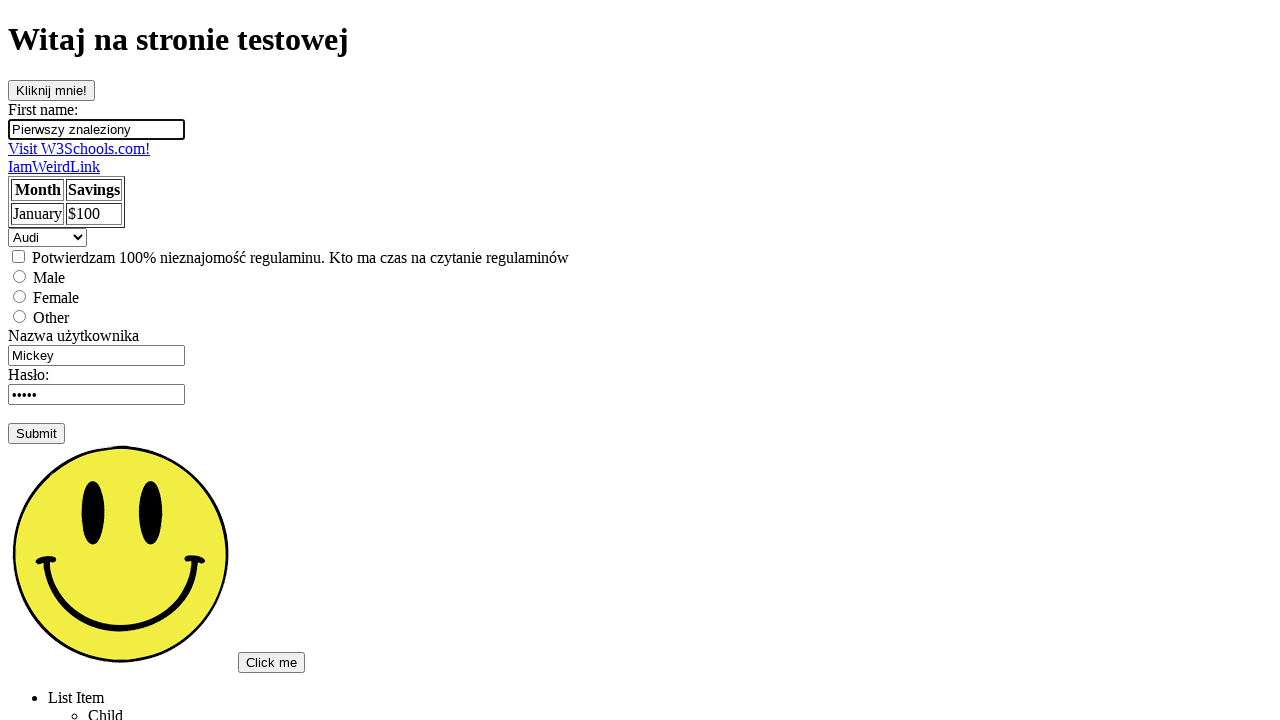

Located input elements with name='fname' OR id='fname' using or operator
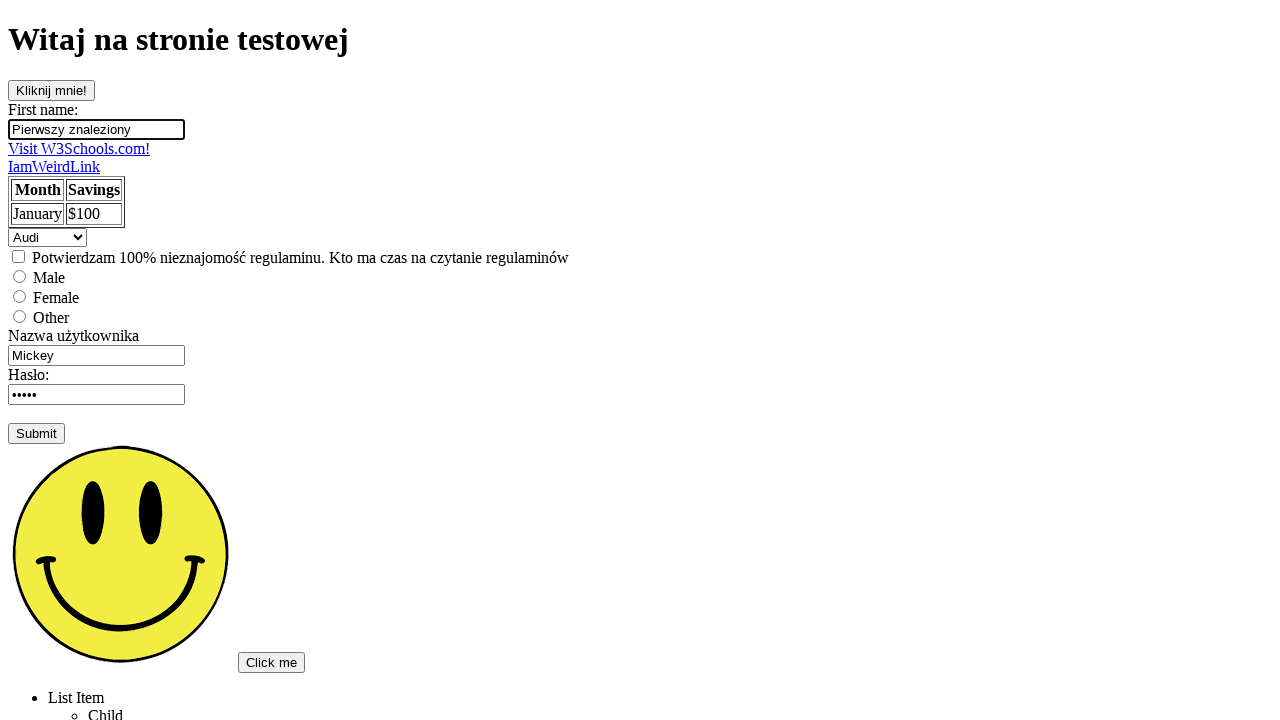

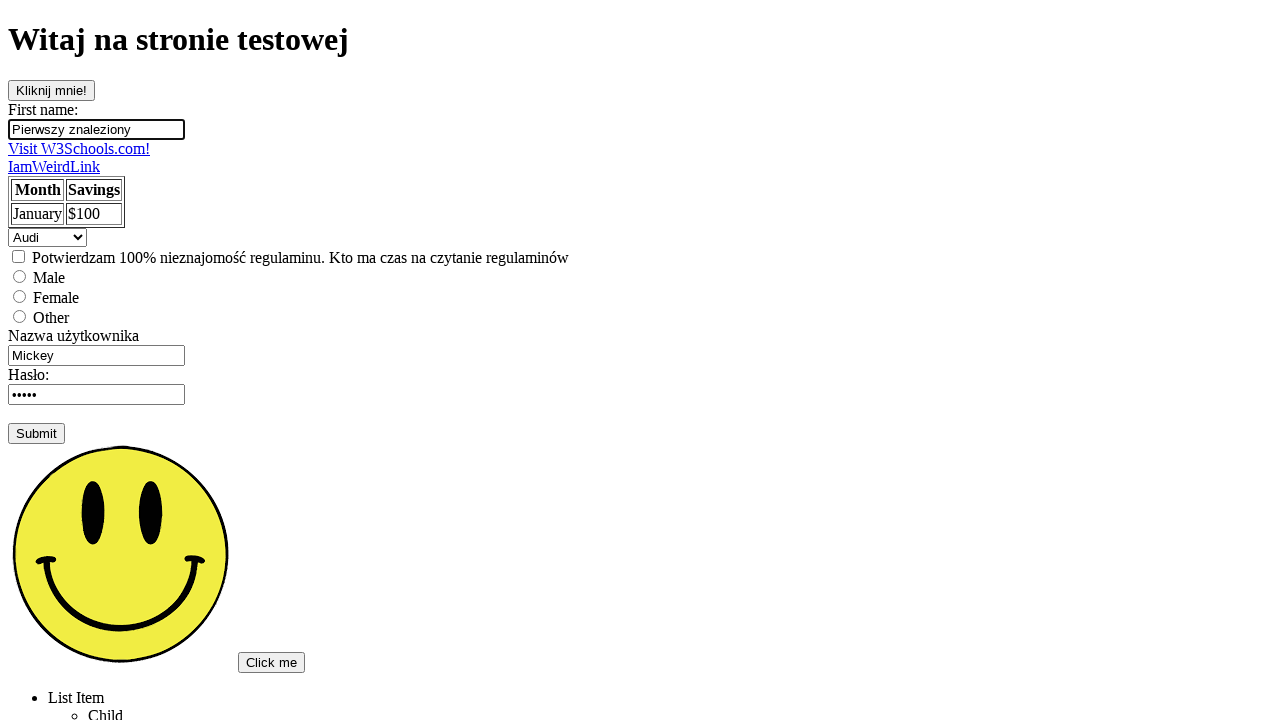